Tests JavaScript executor functionality by sending text to a disabled input field on a demo page

Starting URL: https://the-internet.herokuapp.com/dynamic_controls

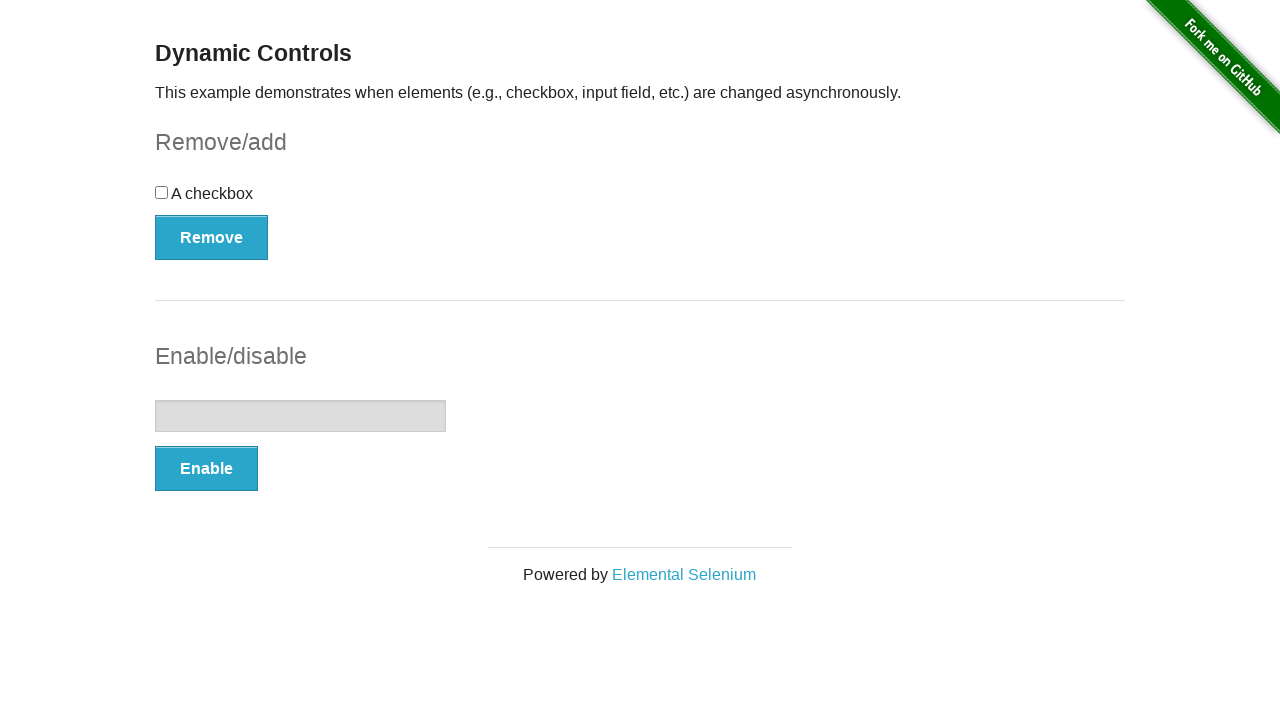

Waited for disabled input field to be visible
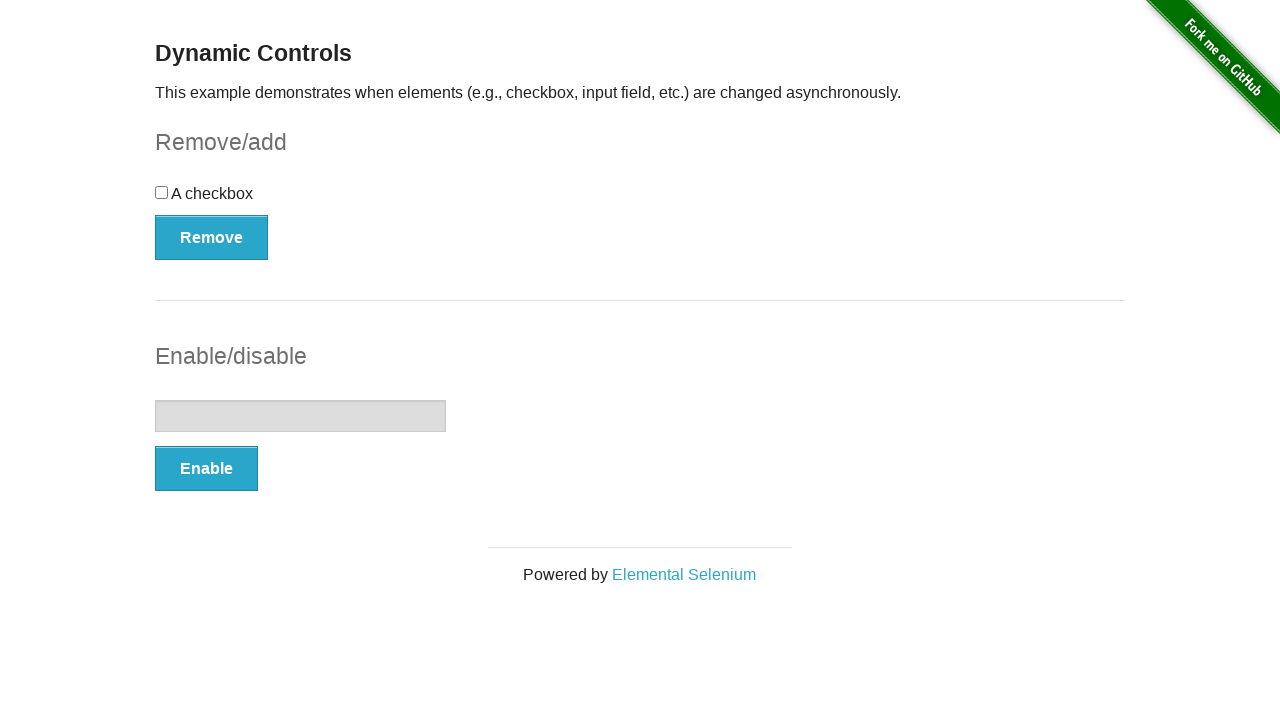

Used JavaScript executor to set 'Hello World' on disabled input field
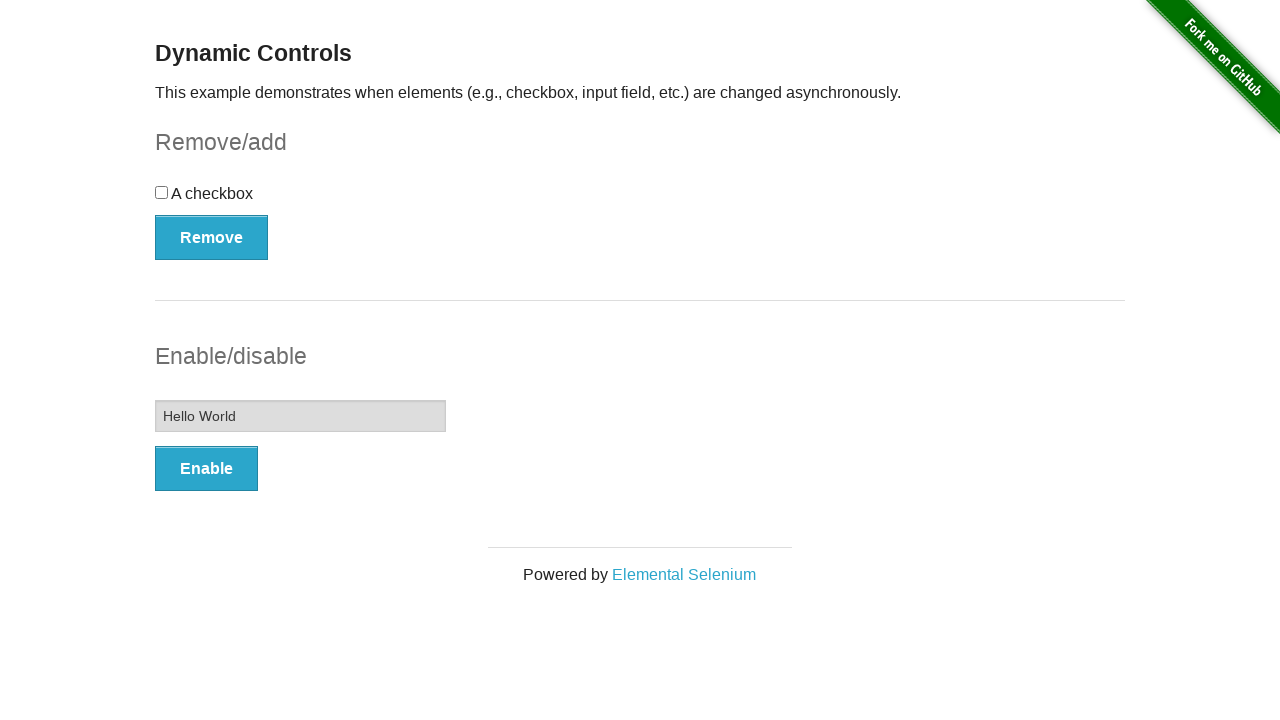

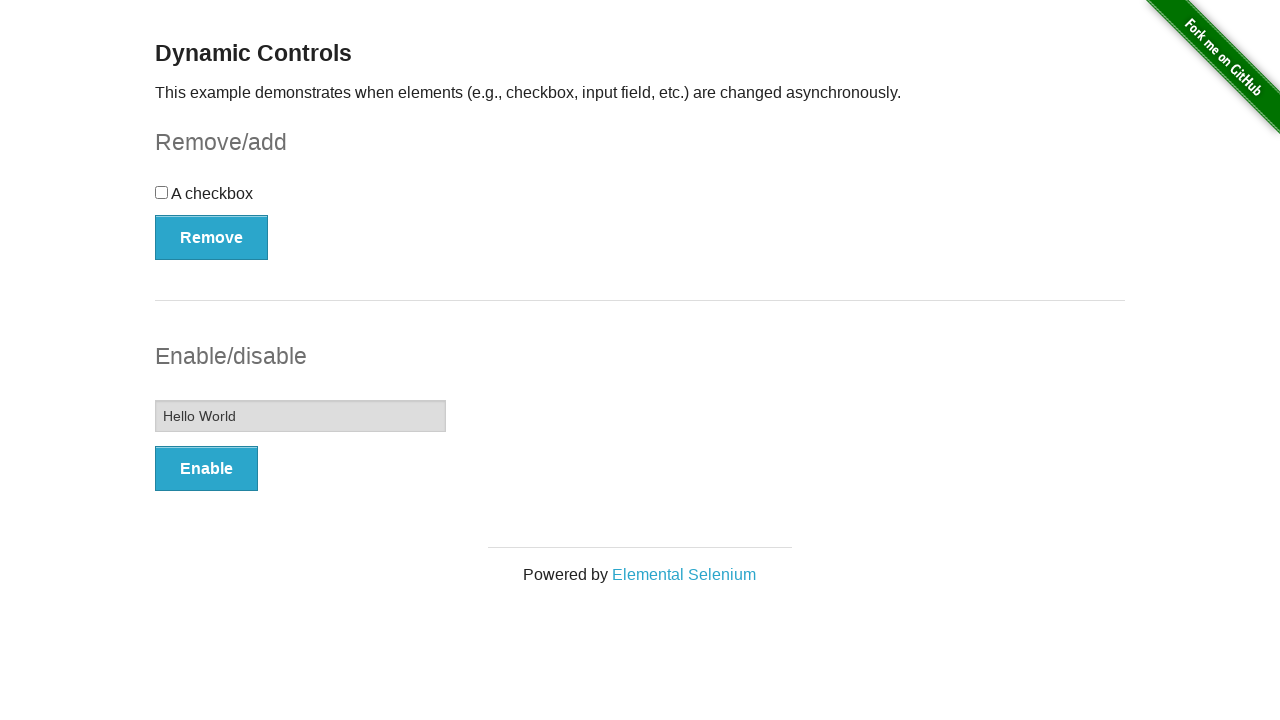